Tests add/remove elements functionality by double-clicking the Add Element button to create two elements, deleting one, and verifying one remains

Starting URL: http://the-internet.herokuapp.com/add_remove_elements/

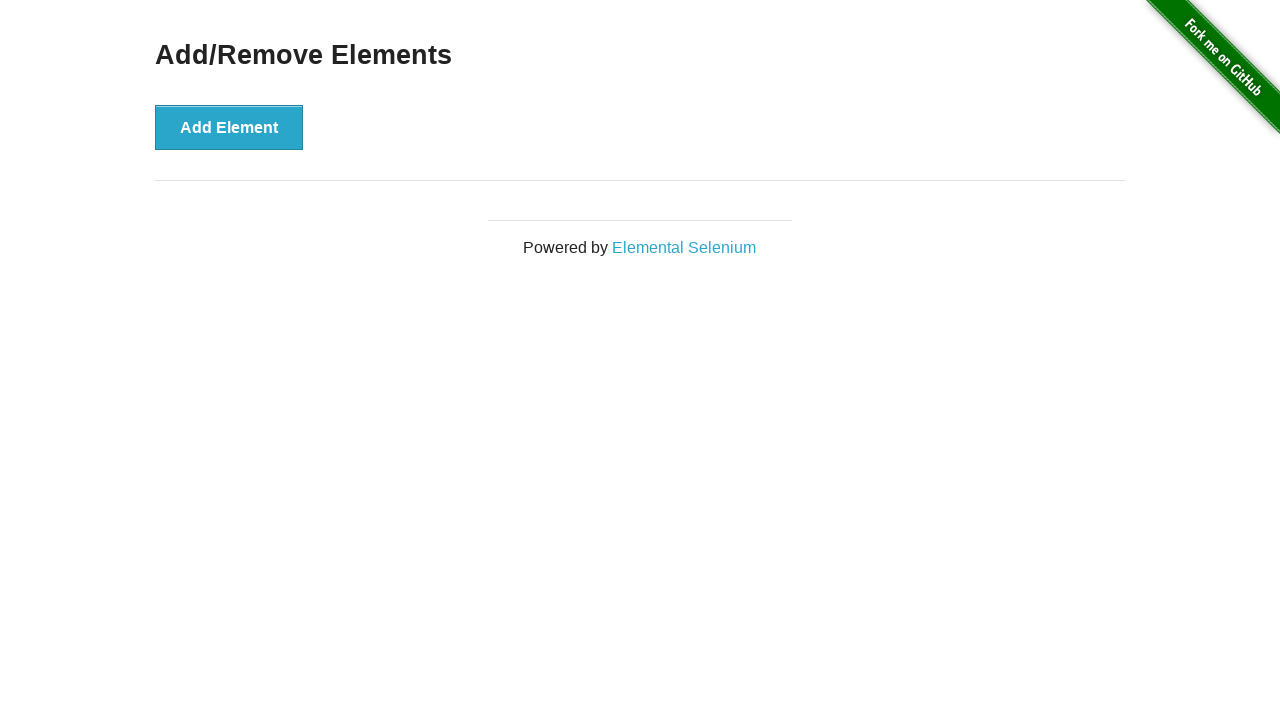

Navigated to add/remove elements page
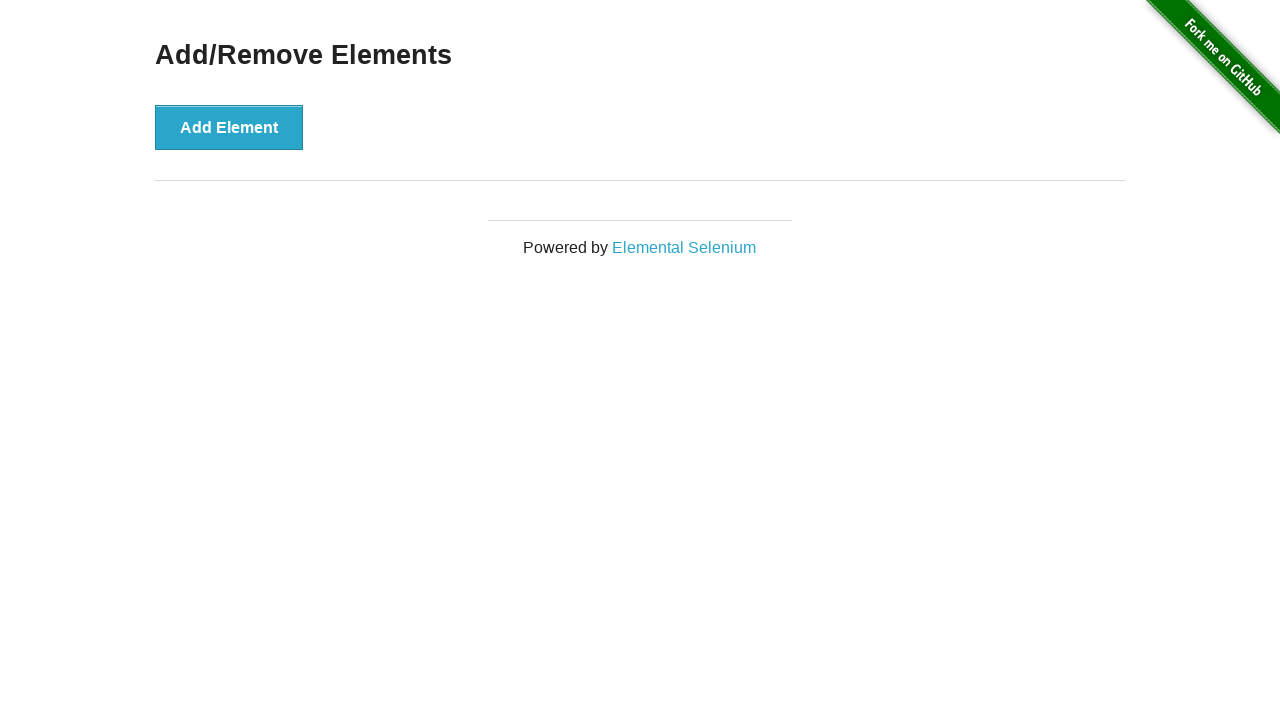

Located the Add Element button
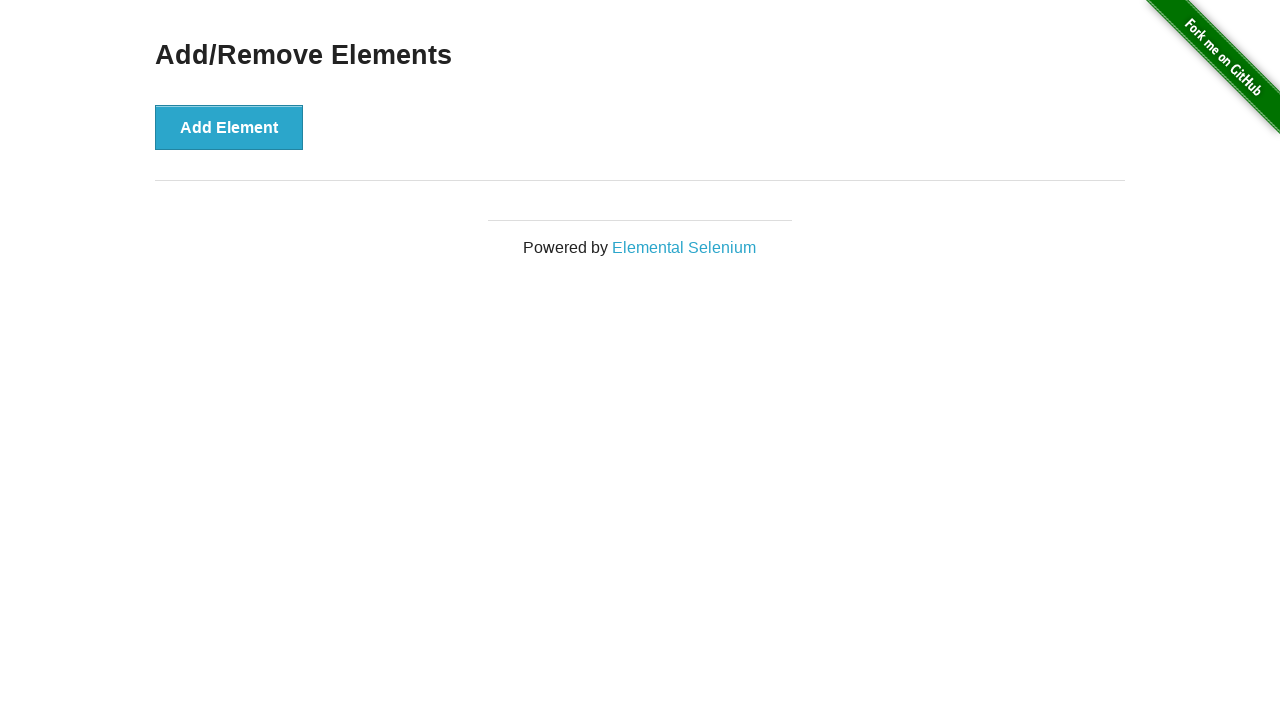

Double-clicked Add Element button to create two elements at (229, 127) on xpath=//button[text()='Add Element']
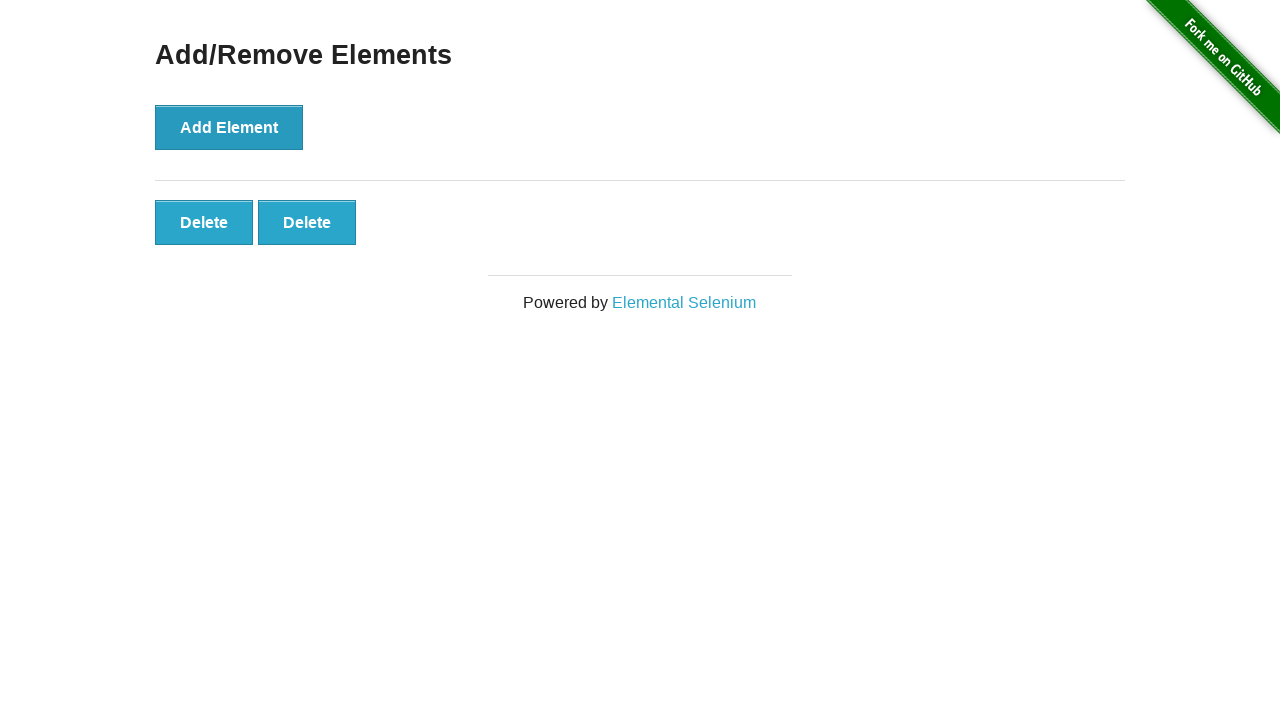

Clicked Delete button to remove one element at (204, 222) on xpath=//button[text()='Delete']
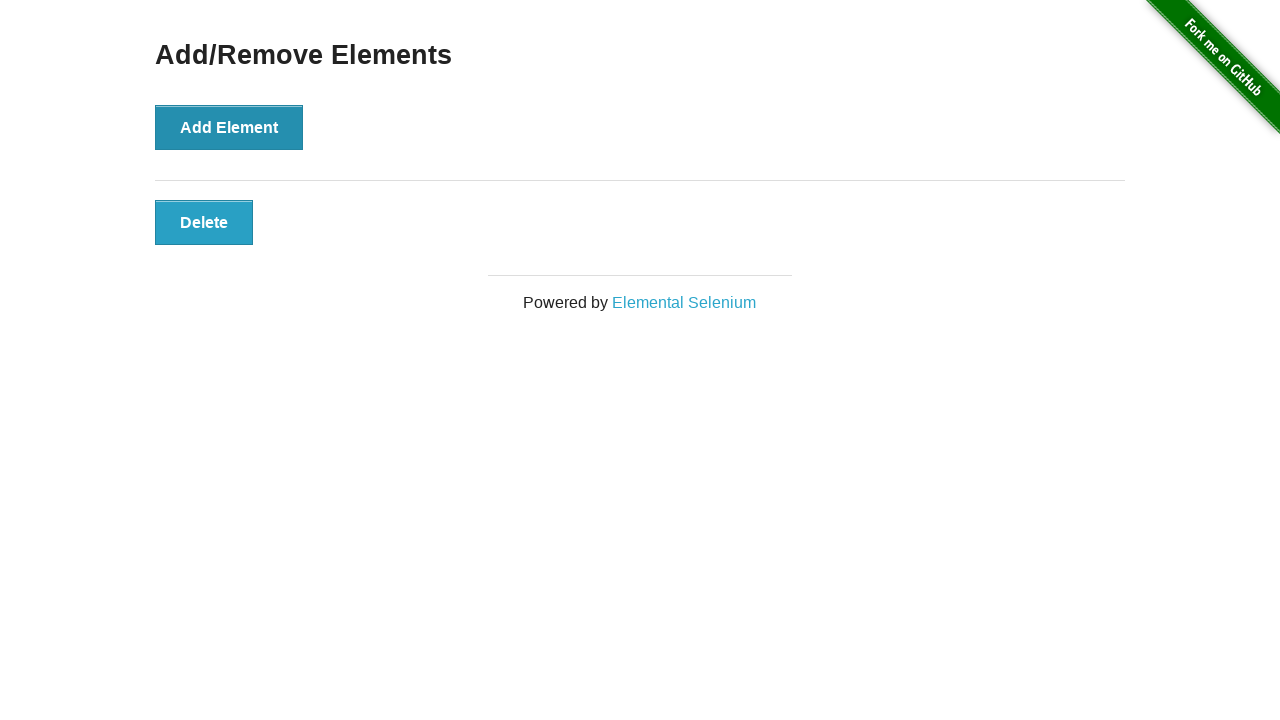

Located remaining Delete buttons
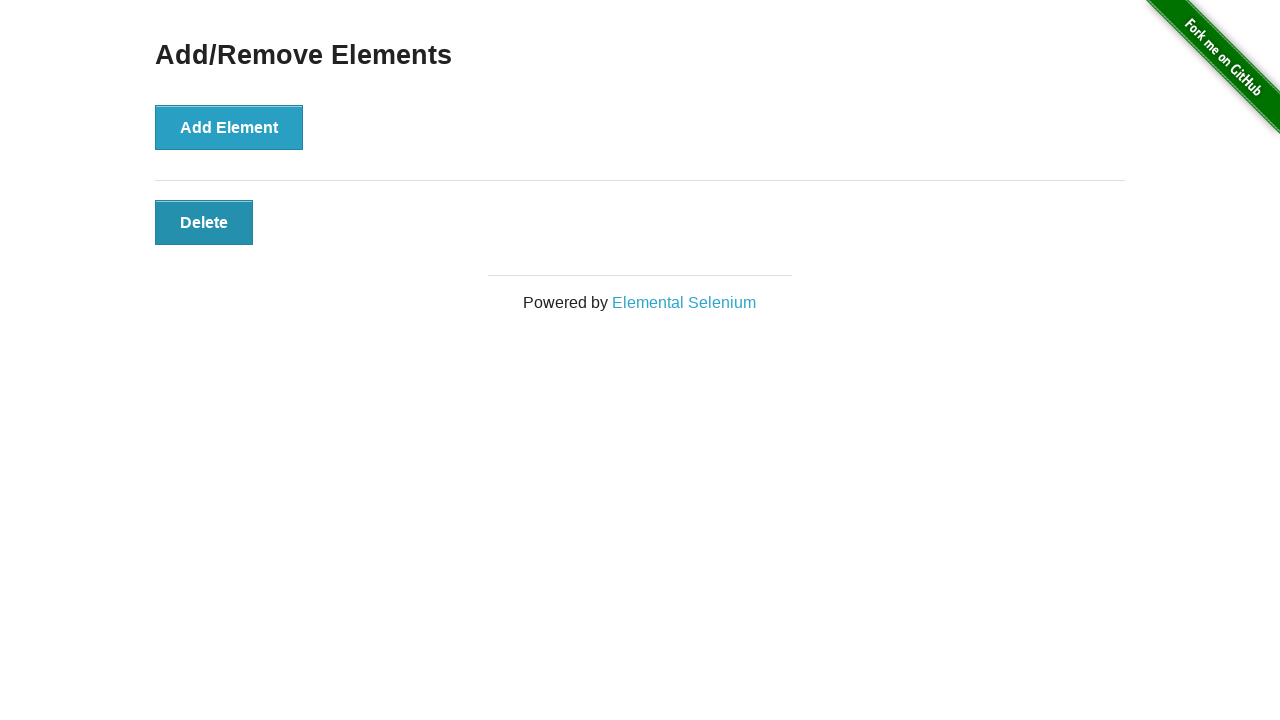

Verified that exactly one Delete button remains
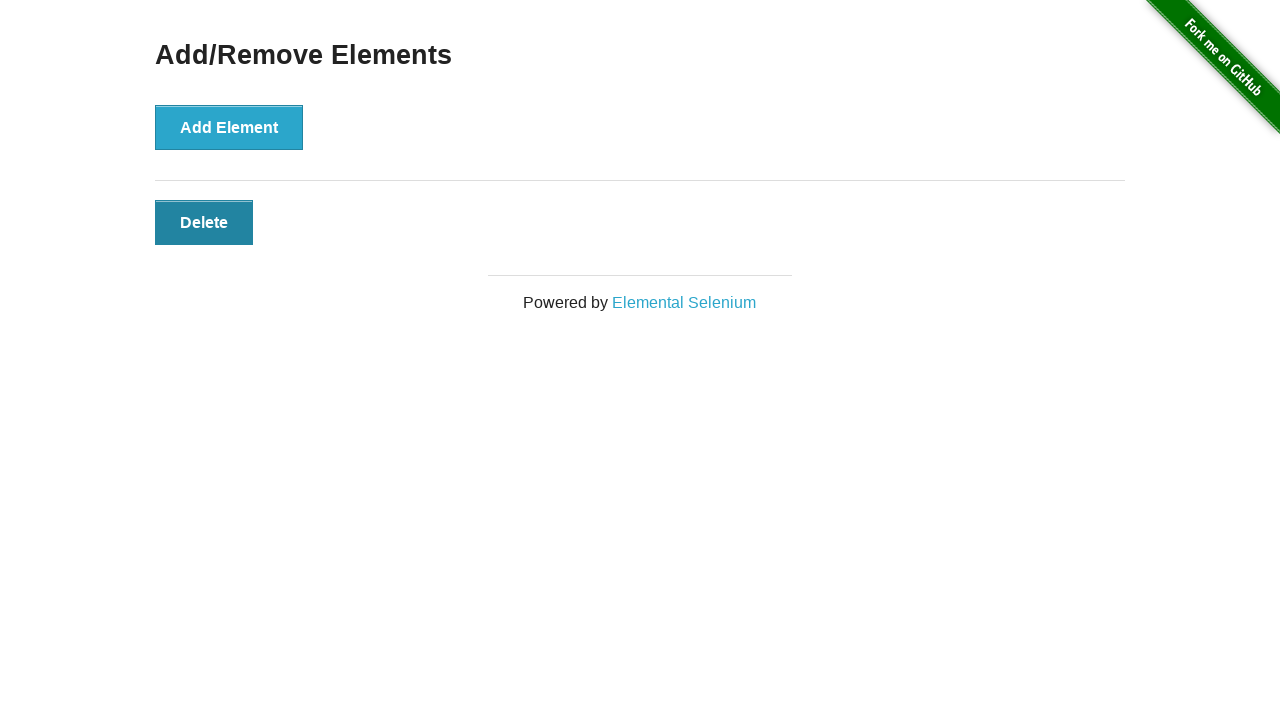

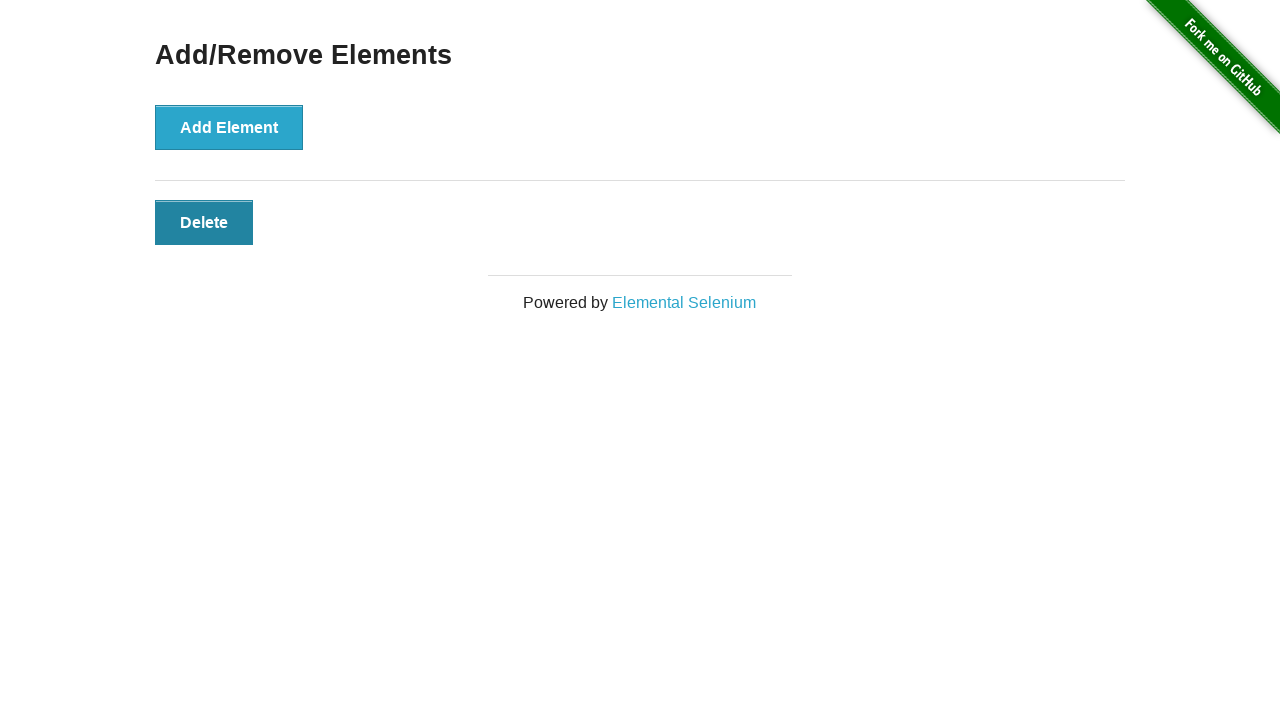